Tests scrolling the page down to the bottom and then back up to the top

Starting URL: https://anhtester.com/

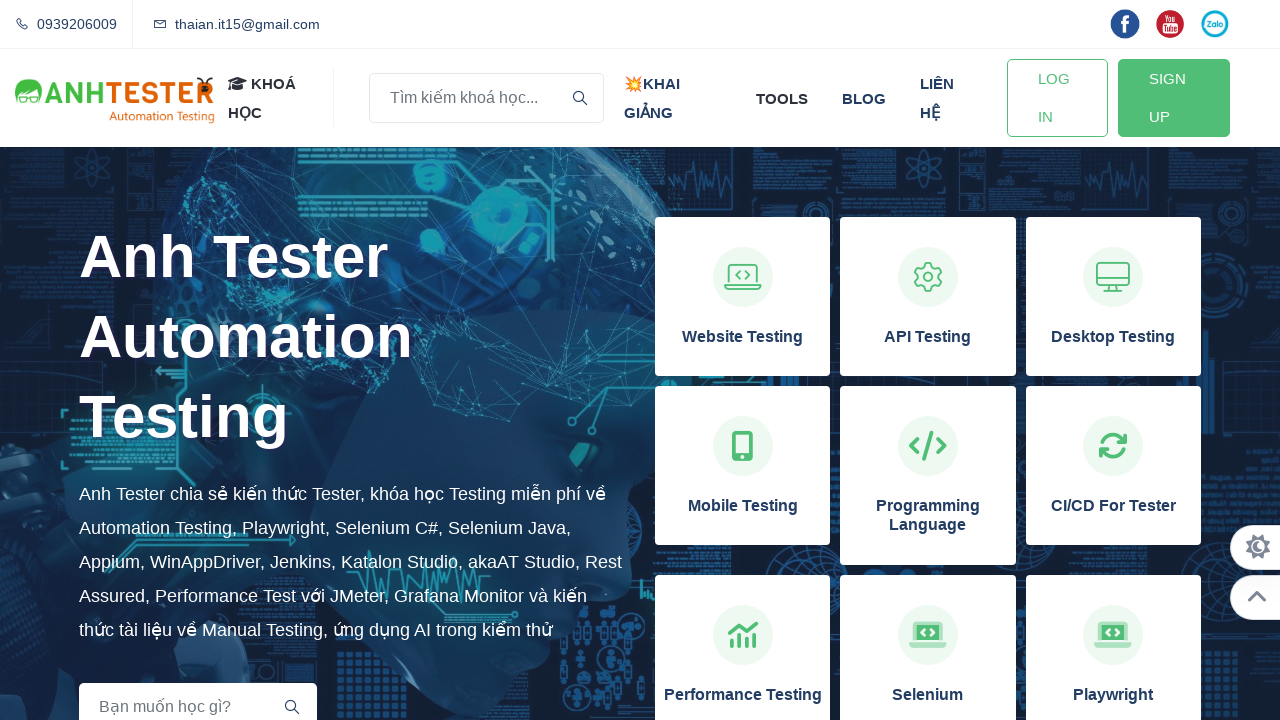

Scrolled page down to the bottom using Ctrl+End
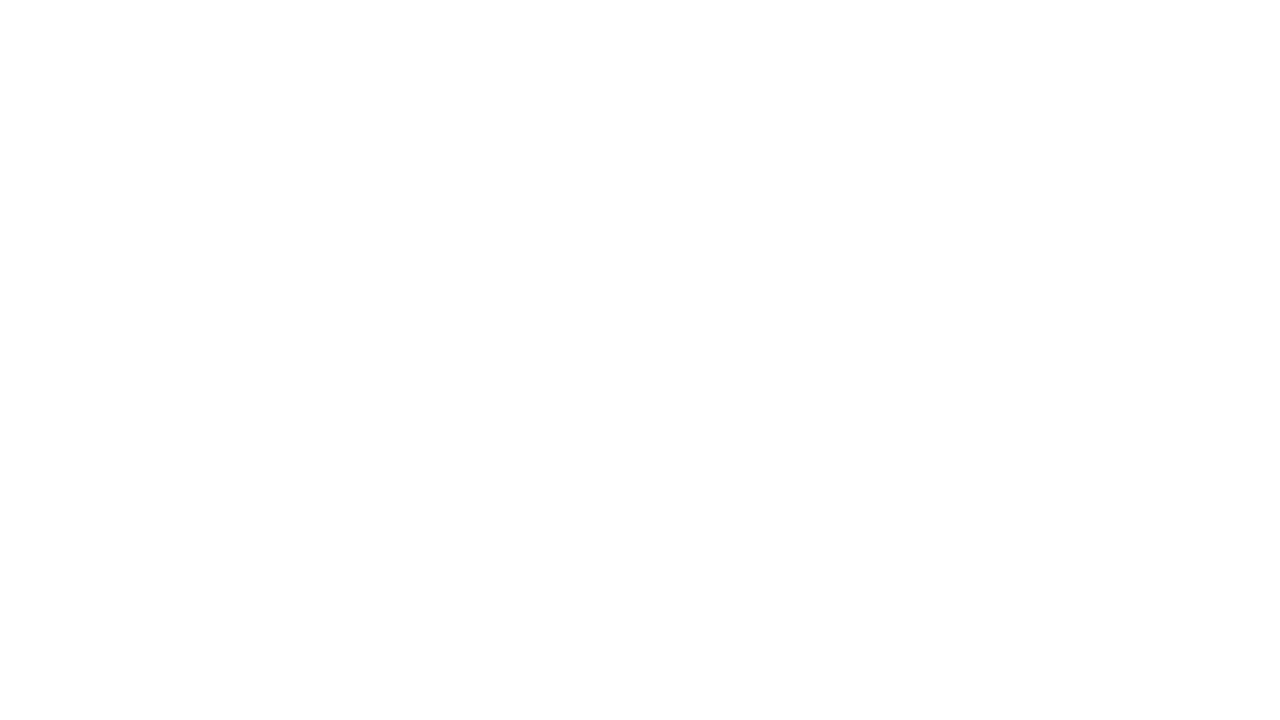

Waited 1 second for page to settle
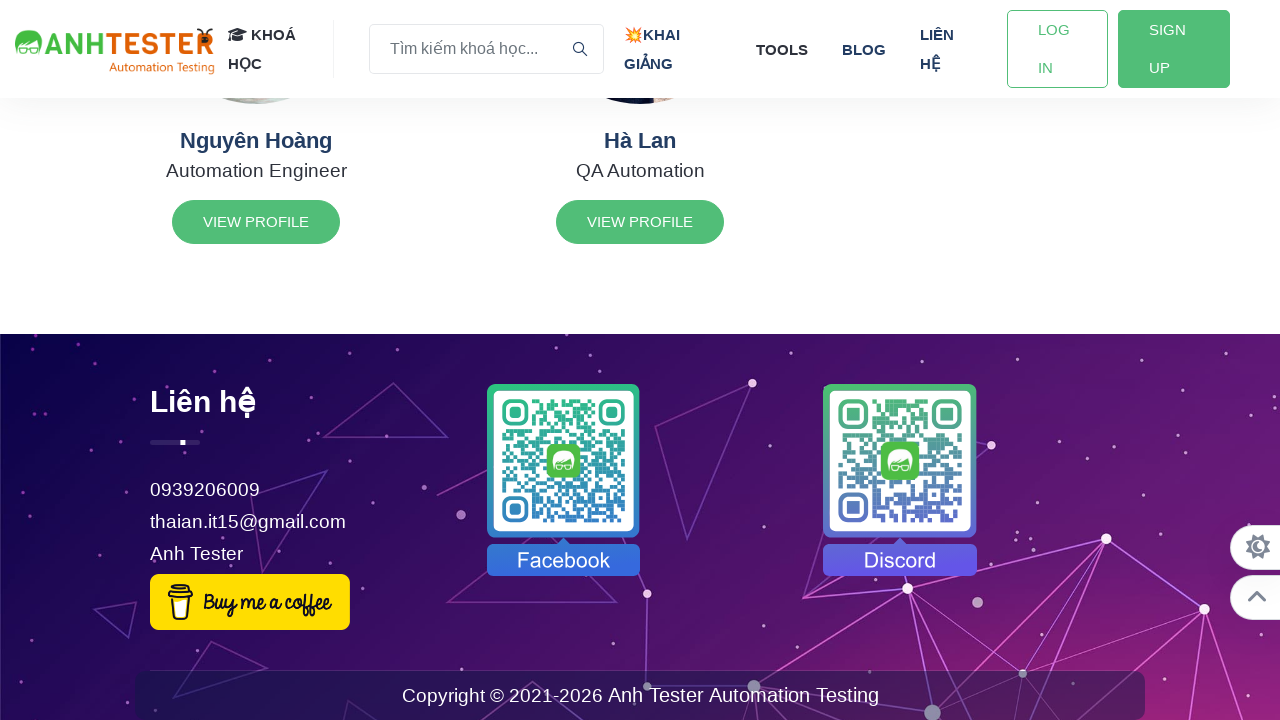

Scrolled page back up to the top using Ctrl+Home
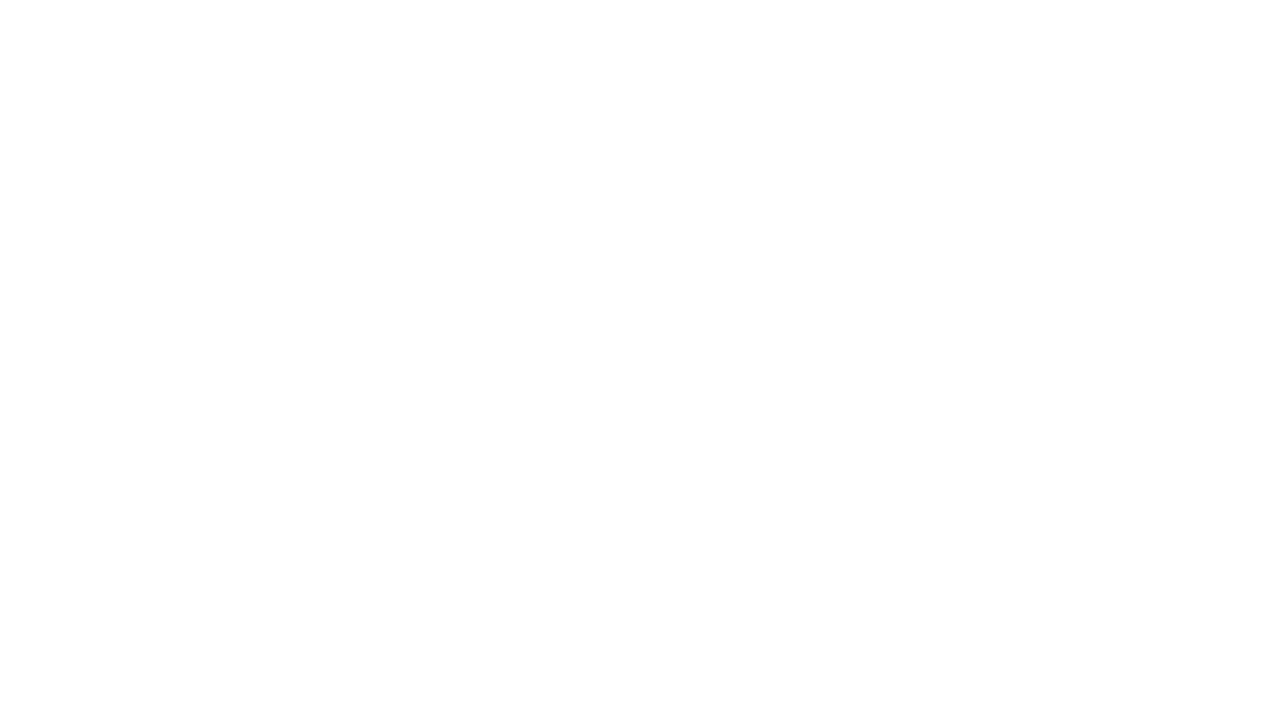

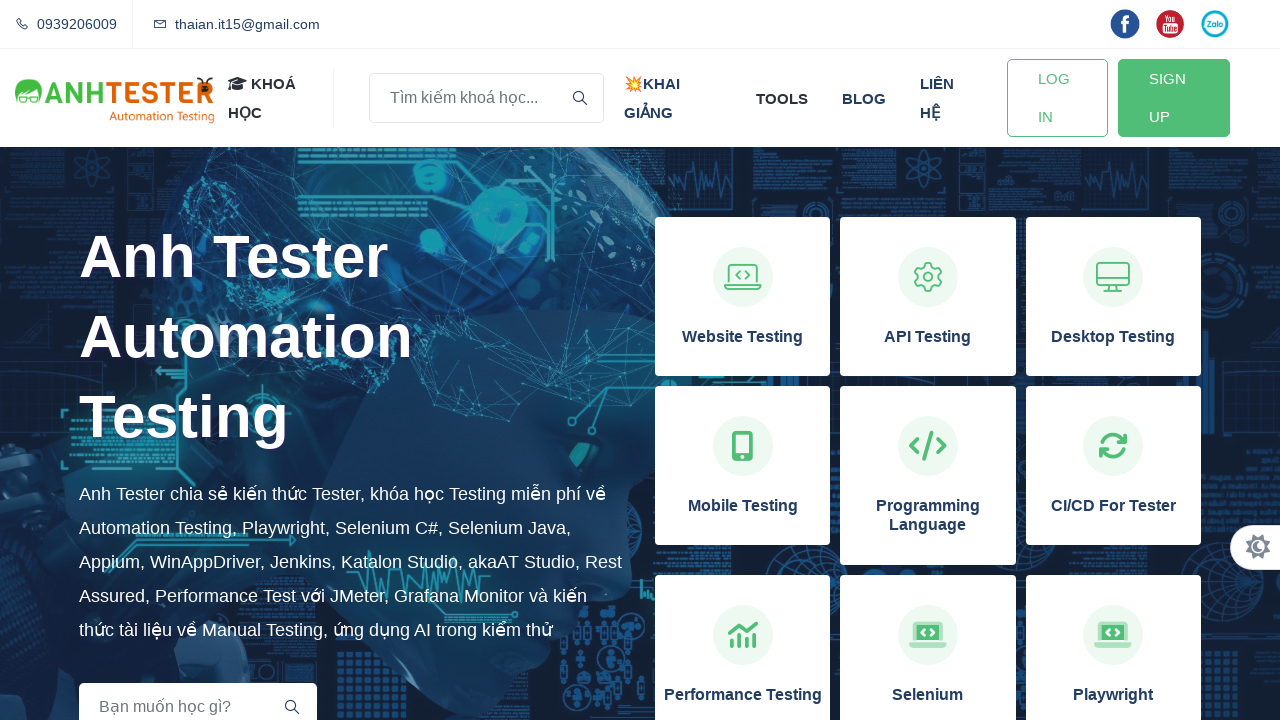